Tests search functionality on TesterHome website by clicking search input, typing a query, and pressing Enter to submit

Starting URL: https://testerhome.com/

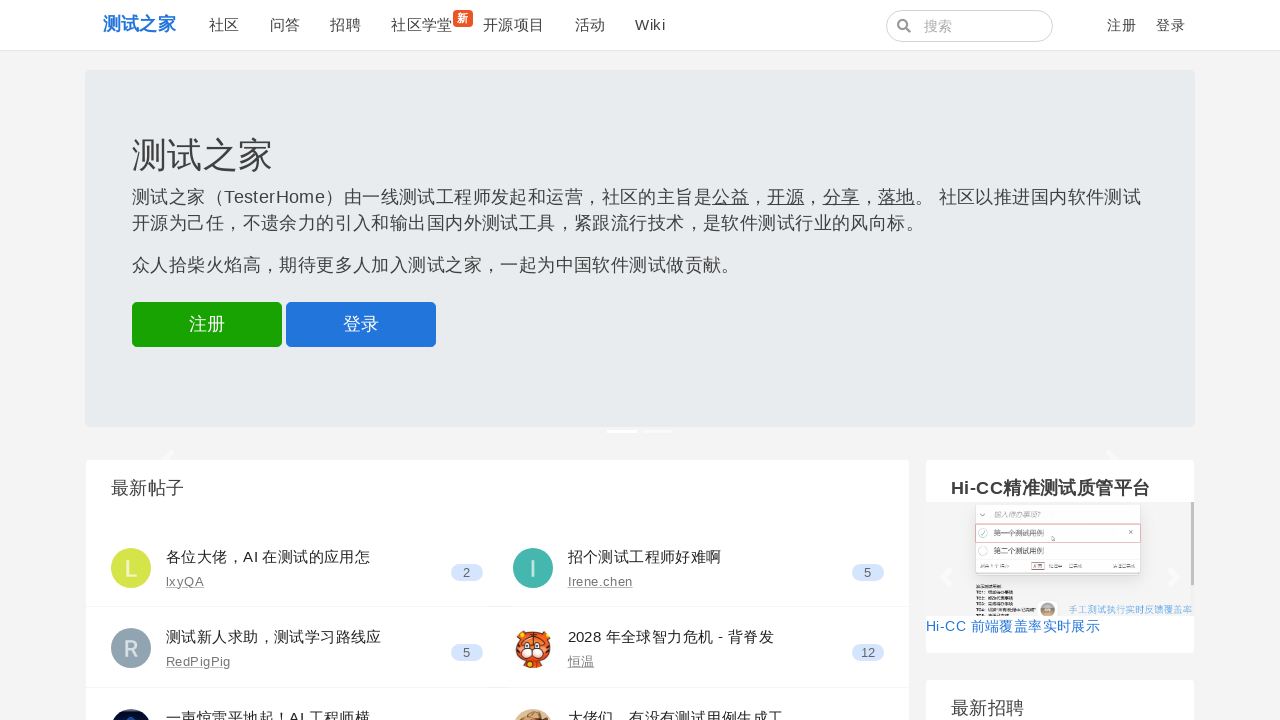

Waited for search input field to become visible
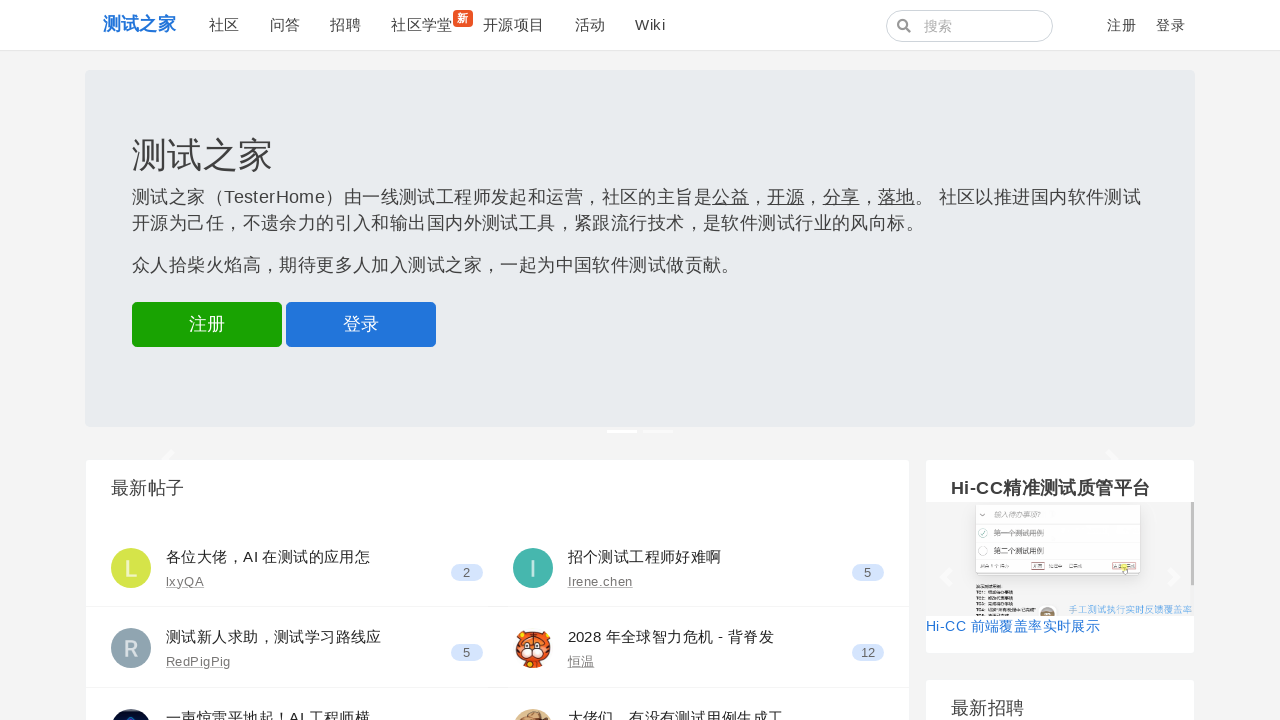

Clicked on search input field at (982, 26) on input[name='q']
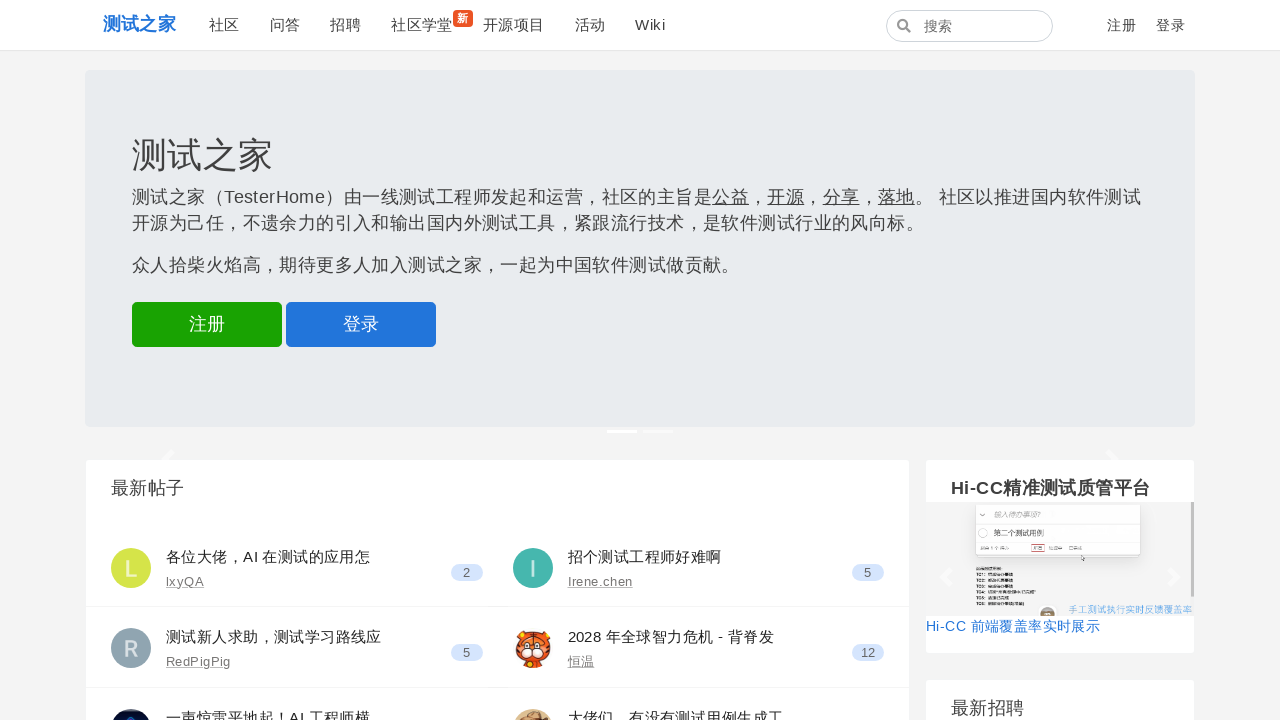

Typed 'appium' into search field on input[name='q']
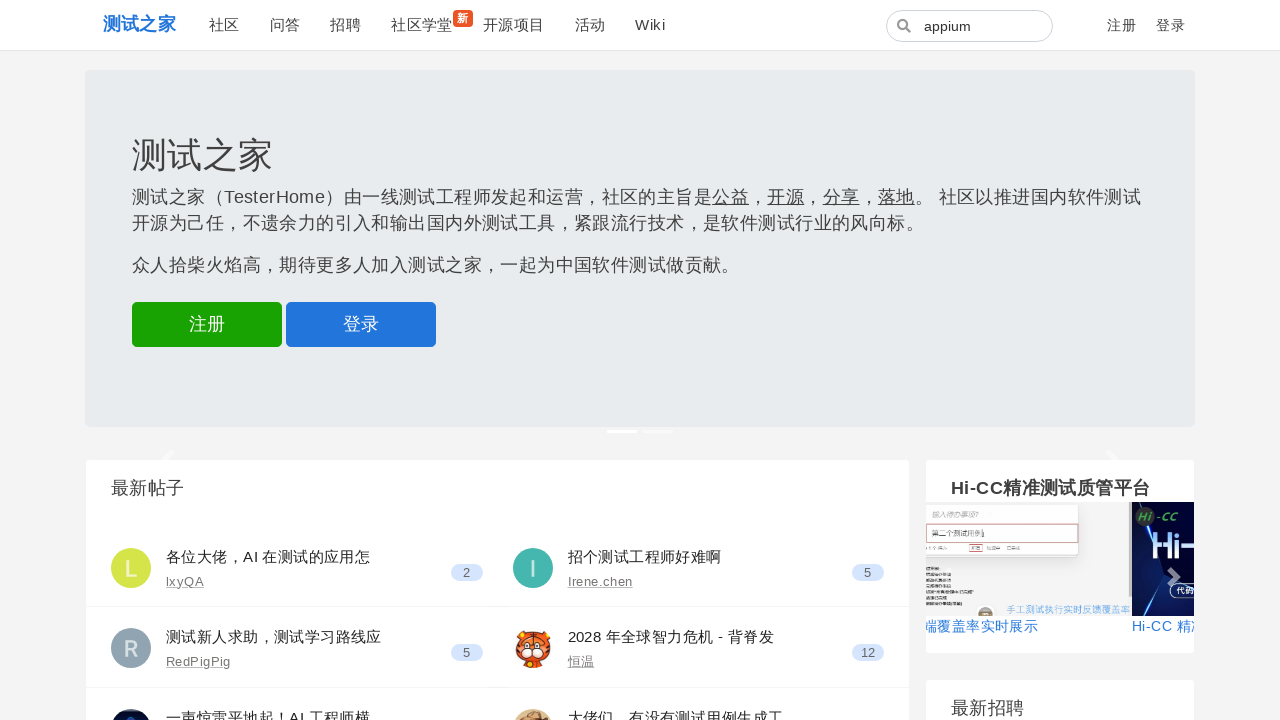

Pressed Enter to submit search query on input[name='q']
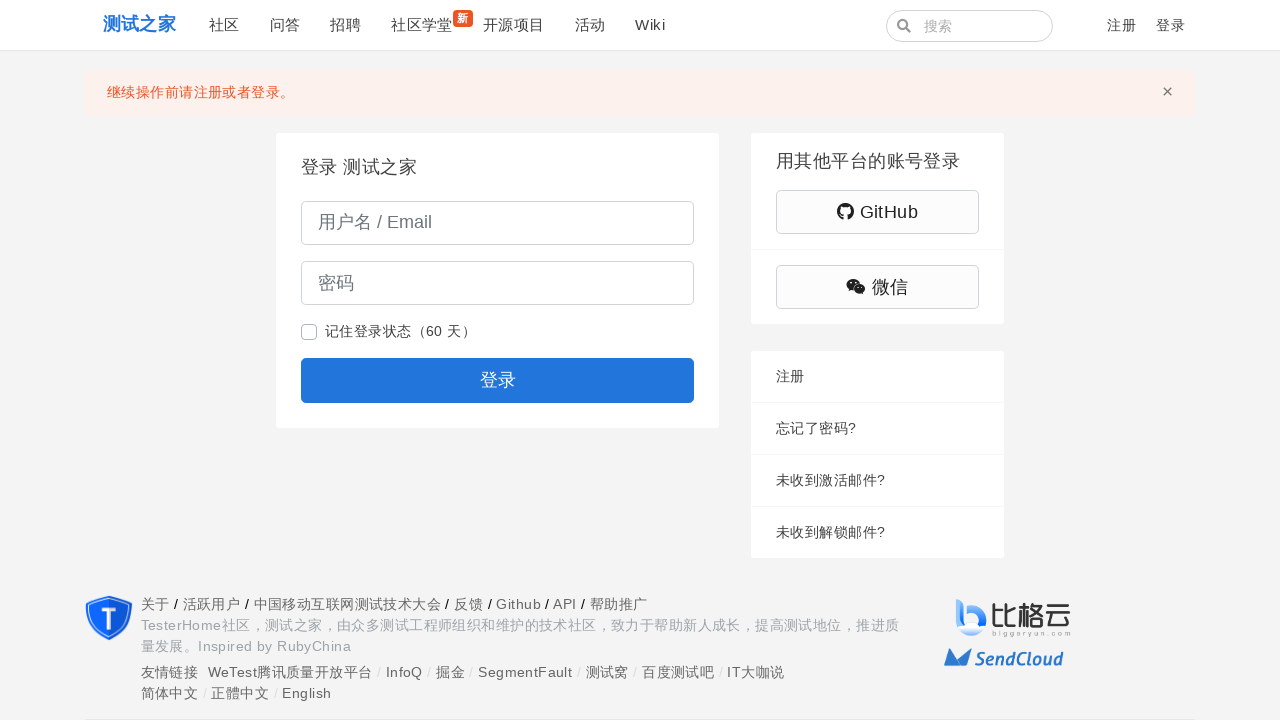

Waited for search results to load (network idle)
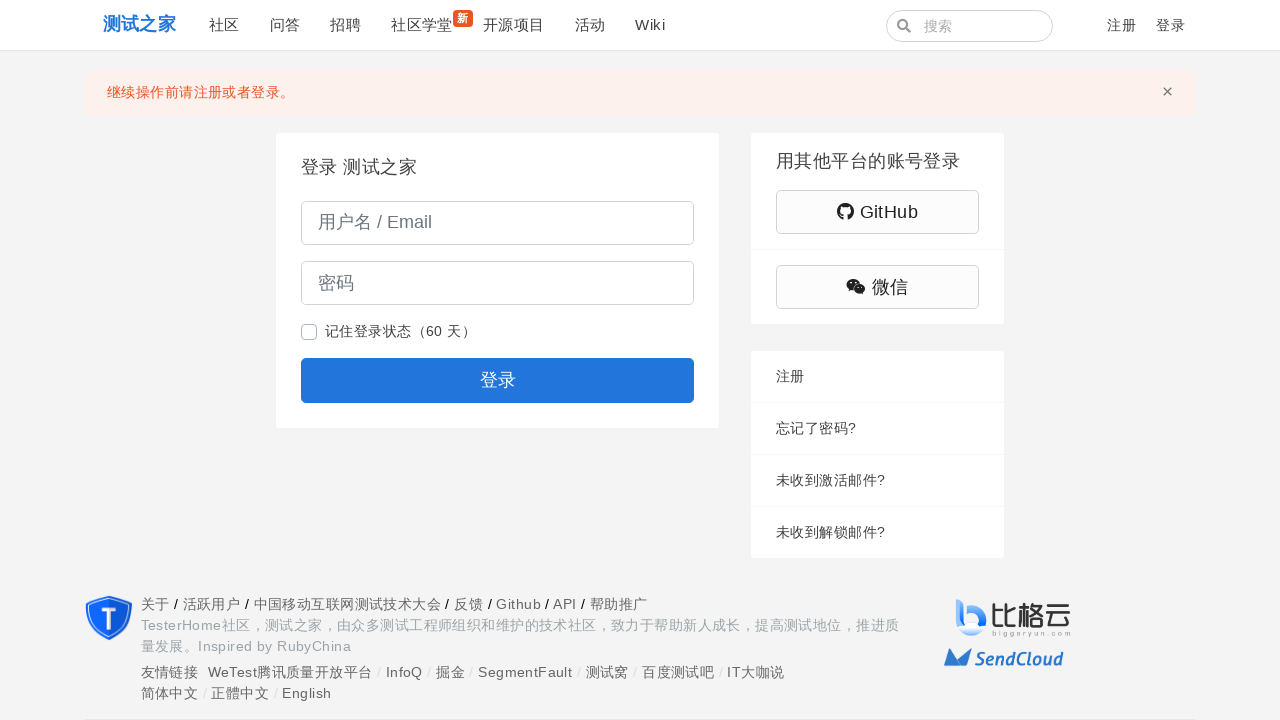

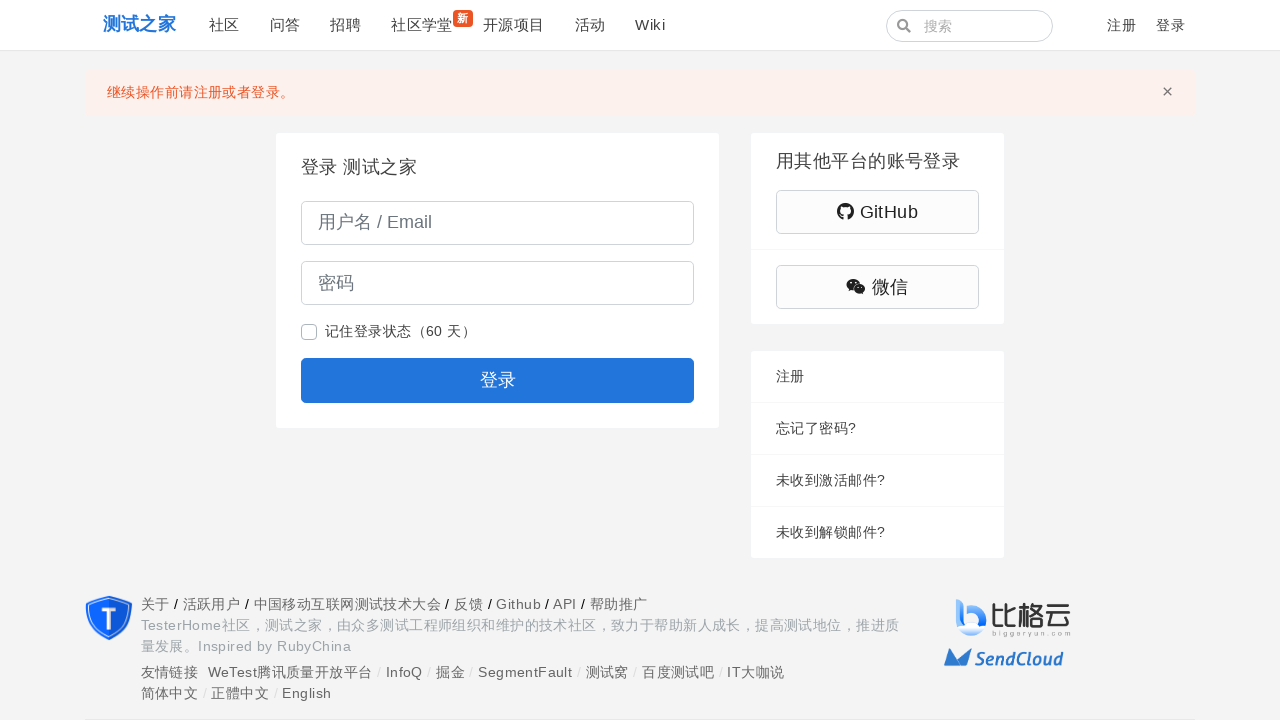